Tests registration form validation with empty data by clicking submit without filling any fields

Starting URL: https://alada.vn/tai-khoan/dang-ky.html

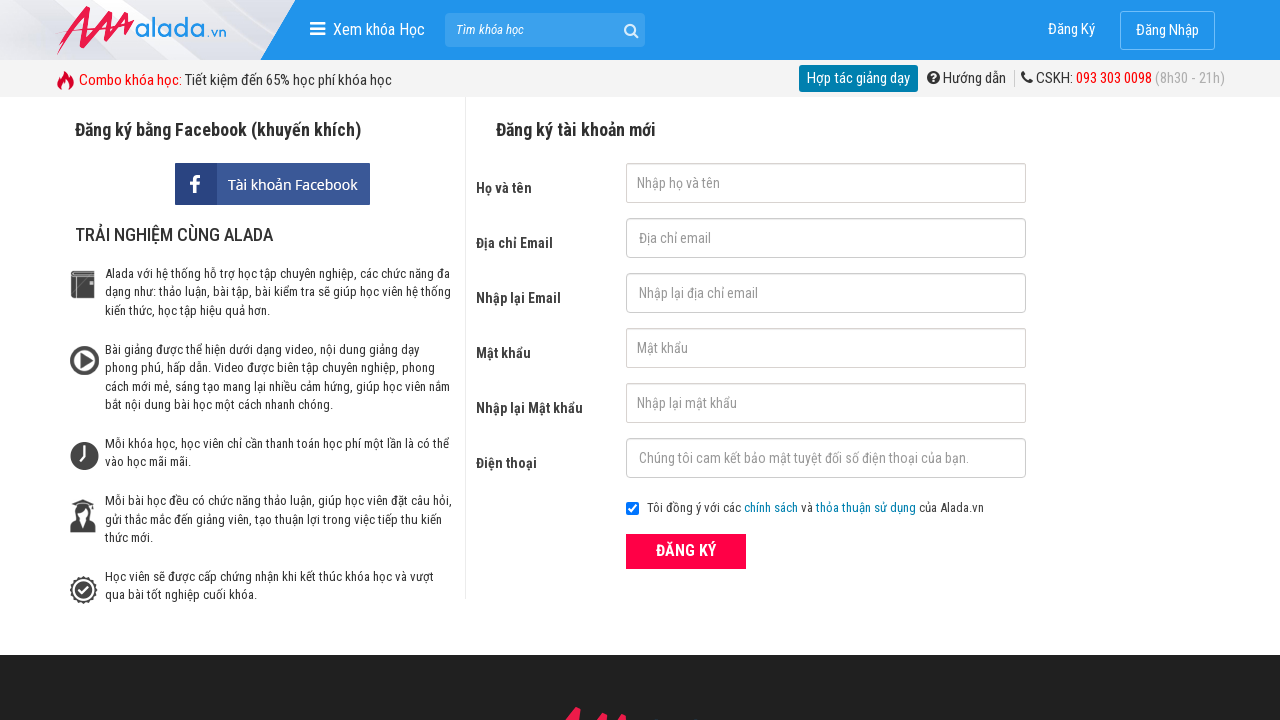

Clicked ĐĂNG KÝ (register) button without filling any fields at (686, 551) on xpath=//div[@class='form frmRegister']//button[text()='ĐĂNG KÝ']
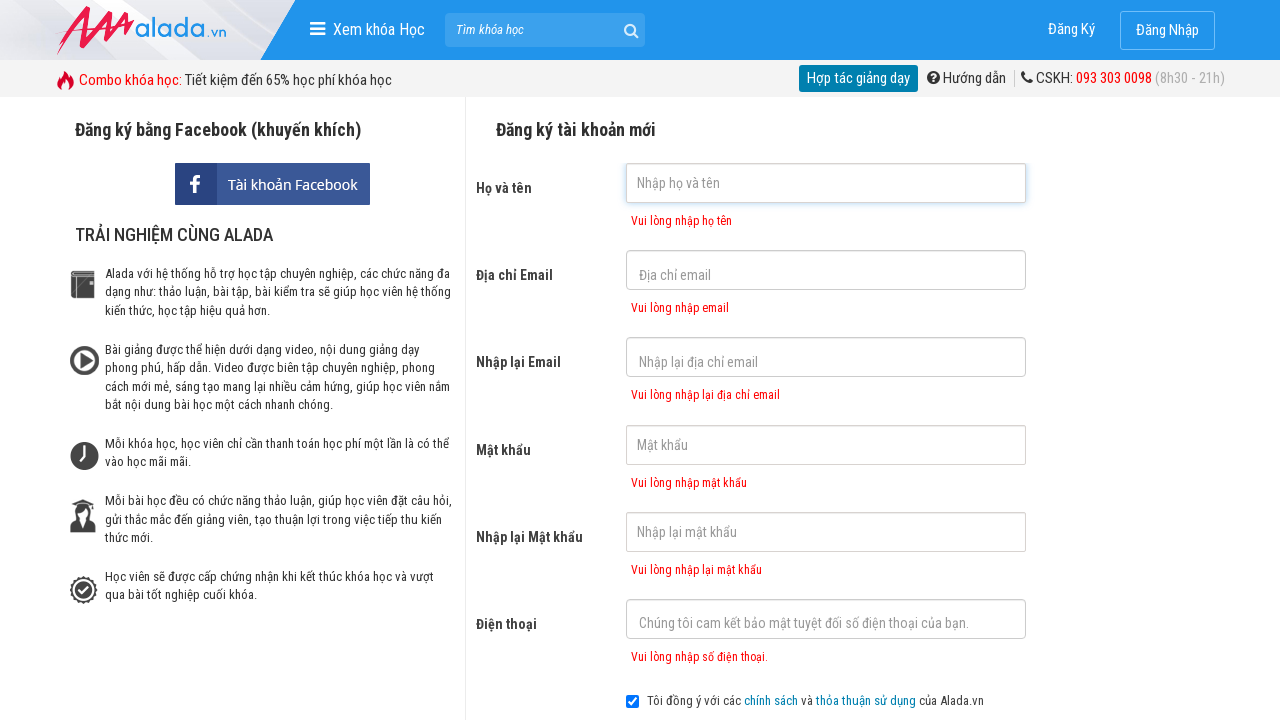

First name error message appeared
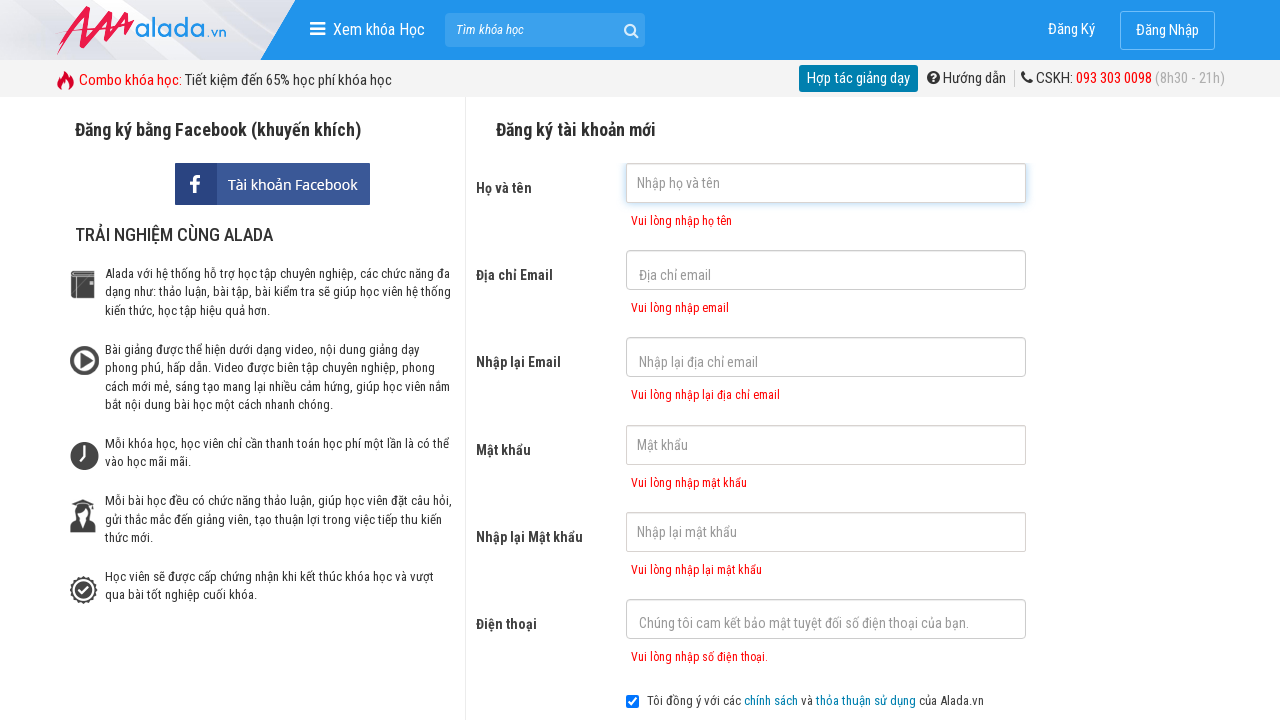

Email error message appeared
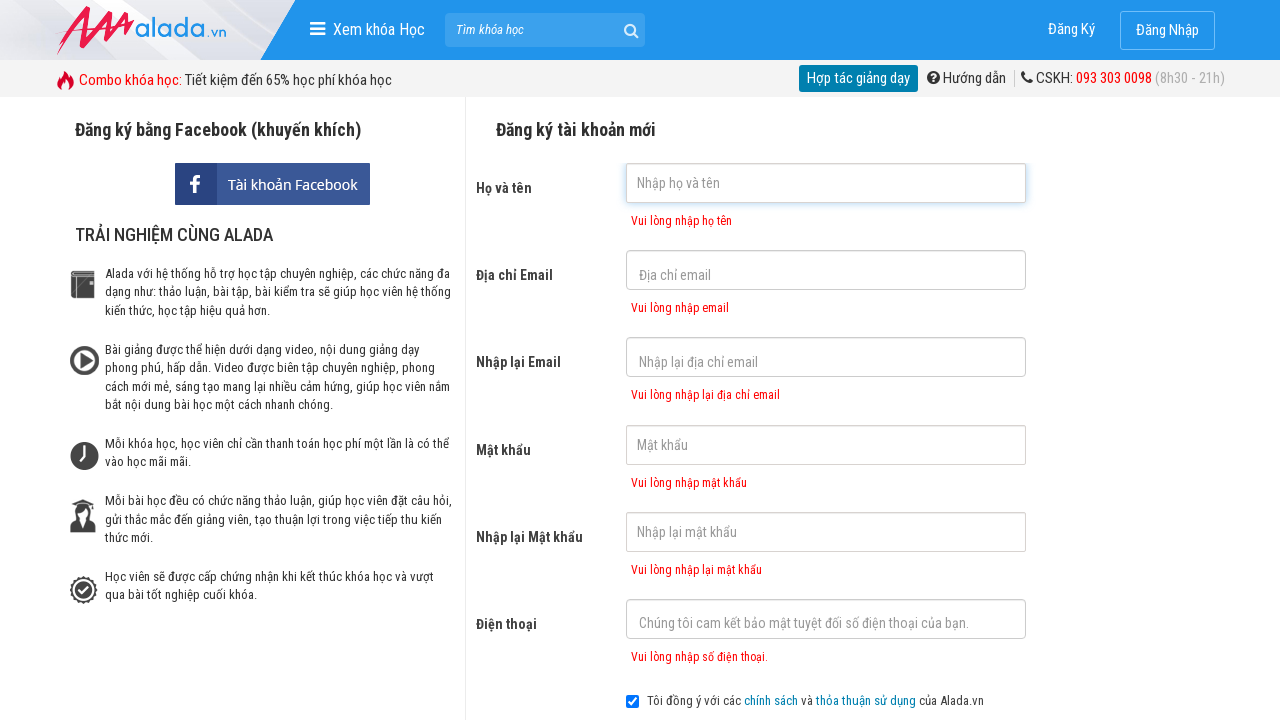

Confirm email error message appeared
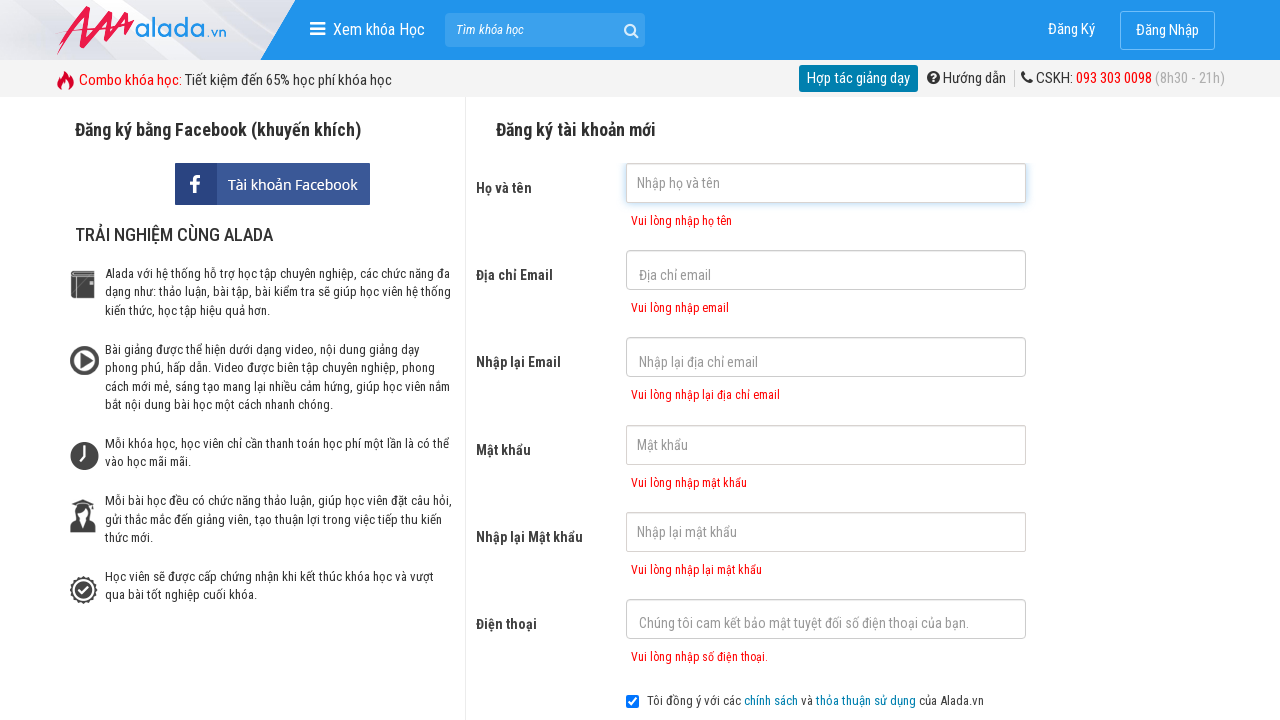

Password error message appeared
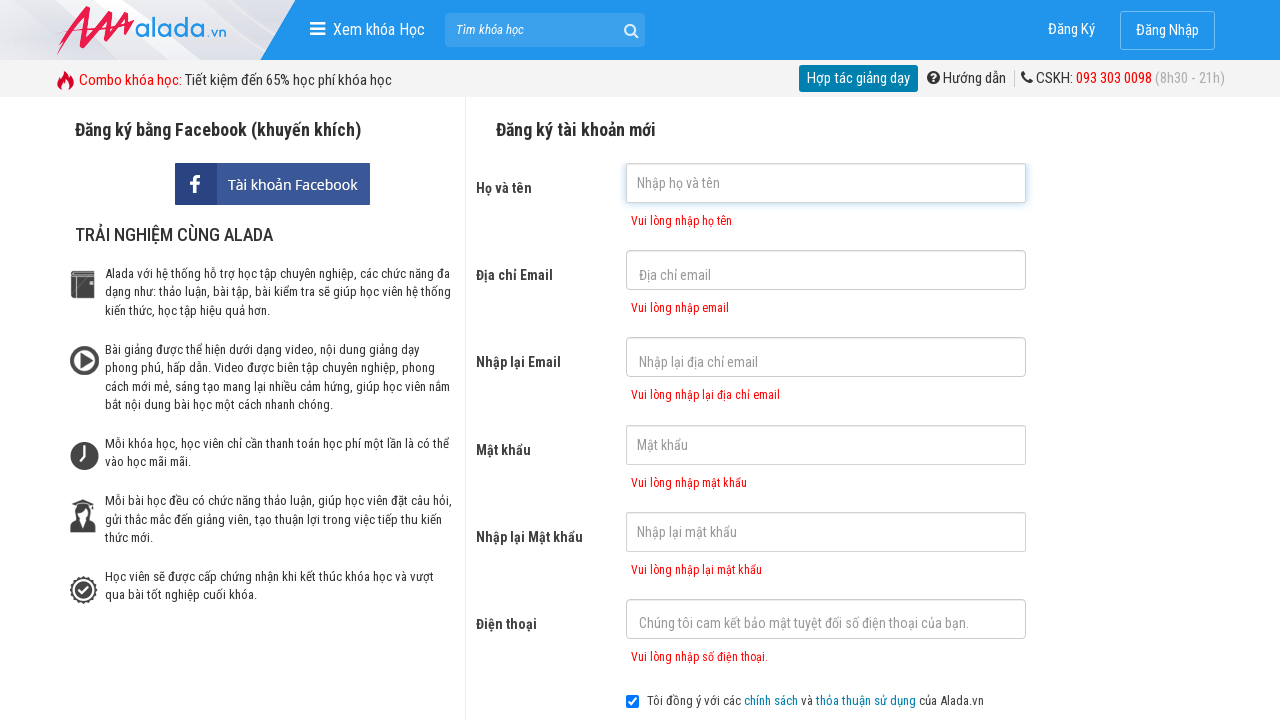

Confirm password error message appeared
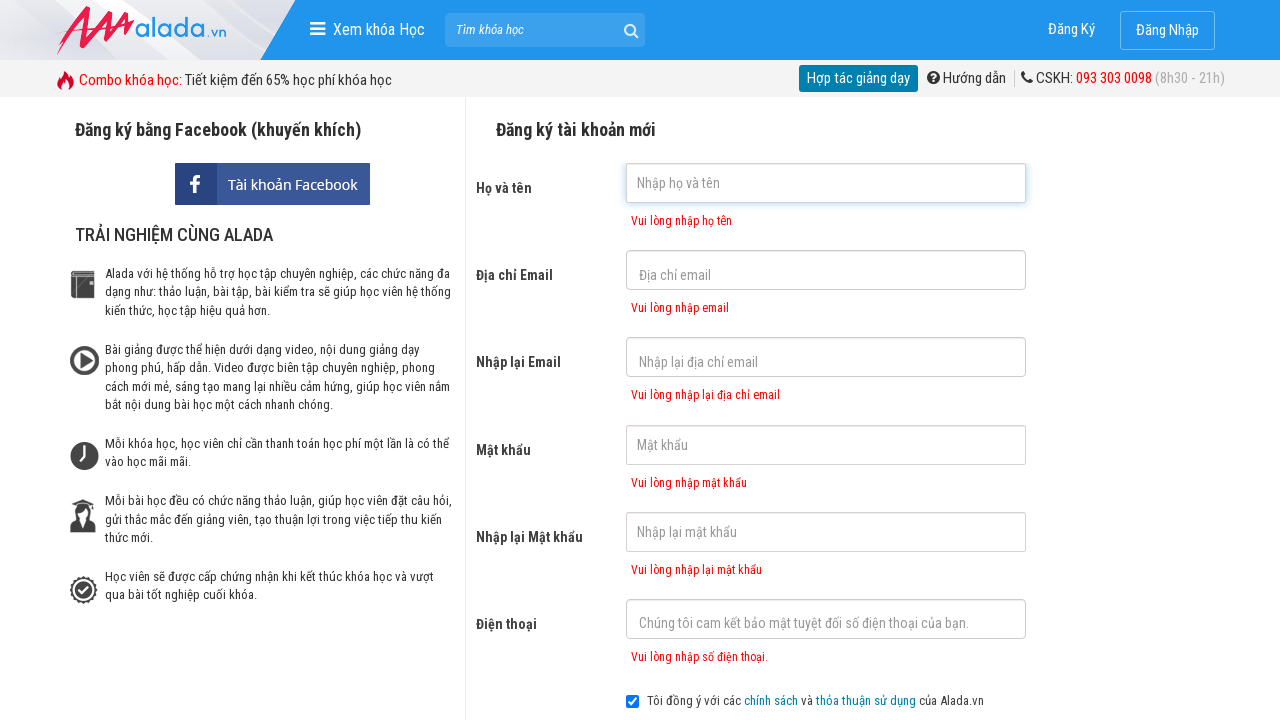

Phone error message appeared
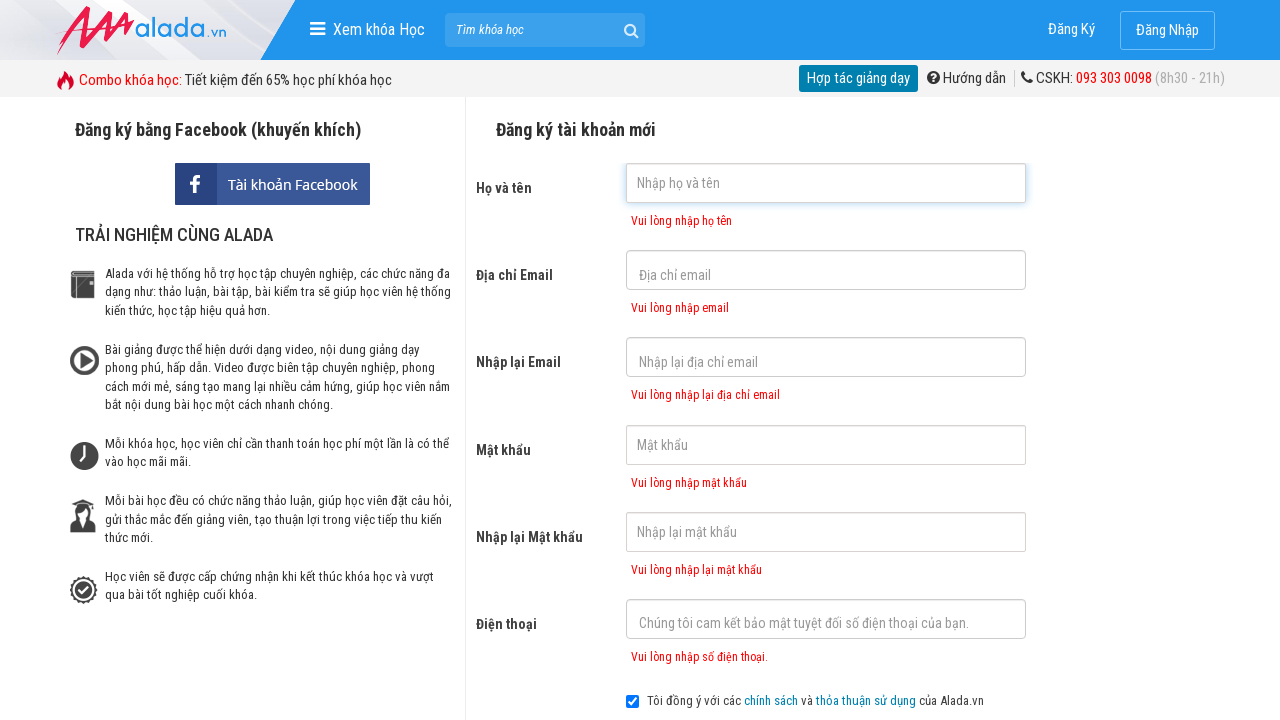

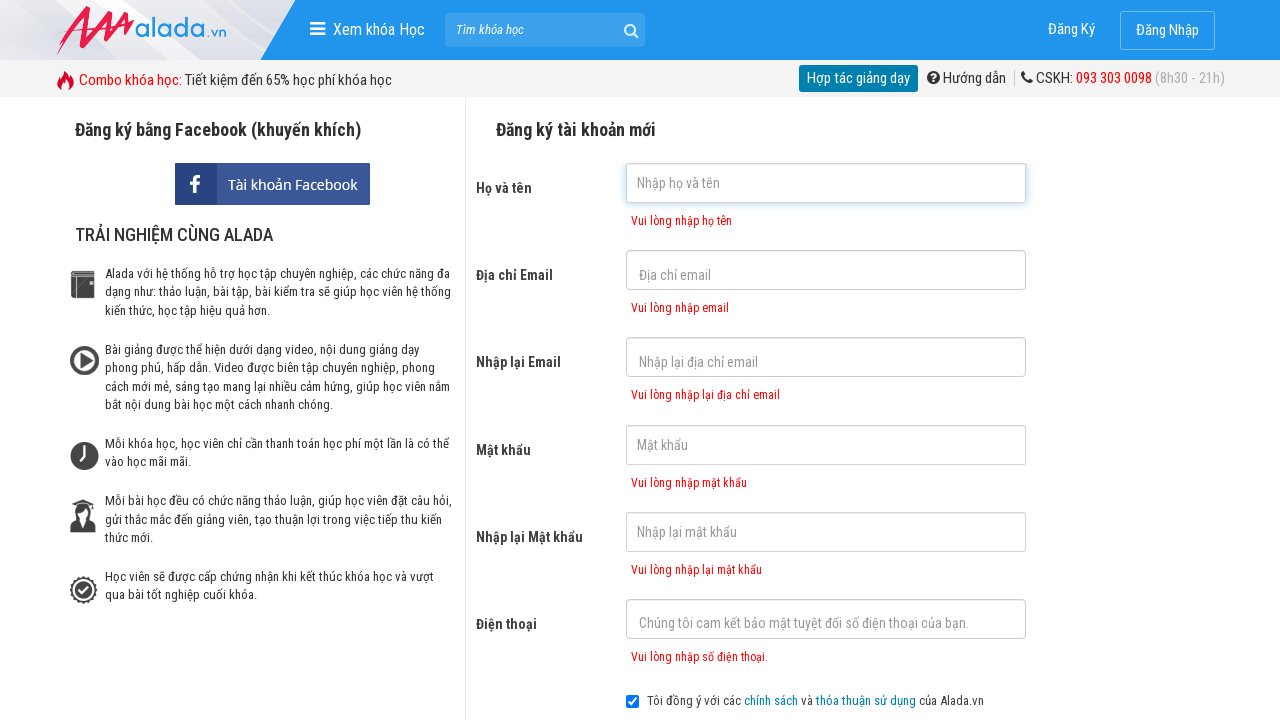